Navigates to a page, clicks a link with a mathematically calculated text value, then fills out a form with name, city, and country information and submits it.

Starting URL: http://suninjuly.github.io/find_link_text

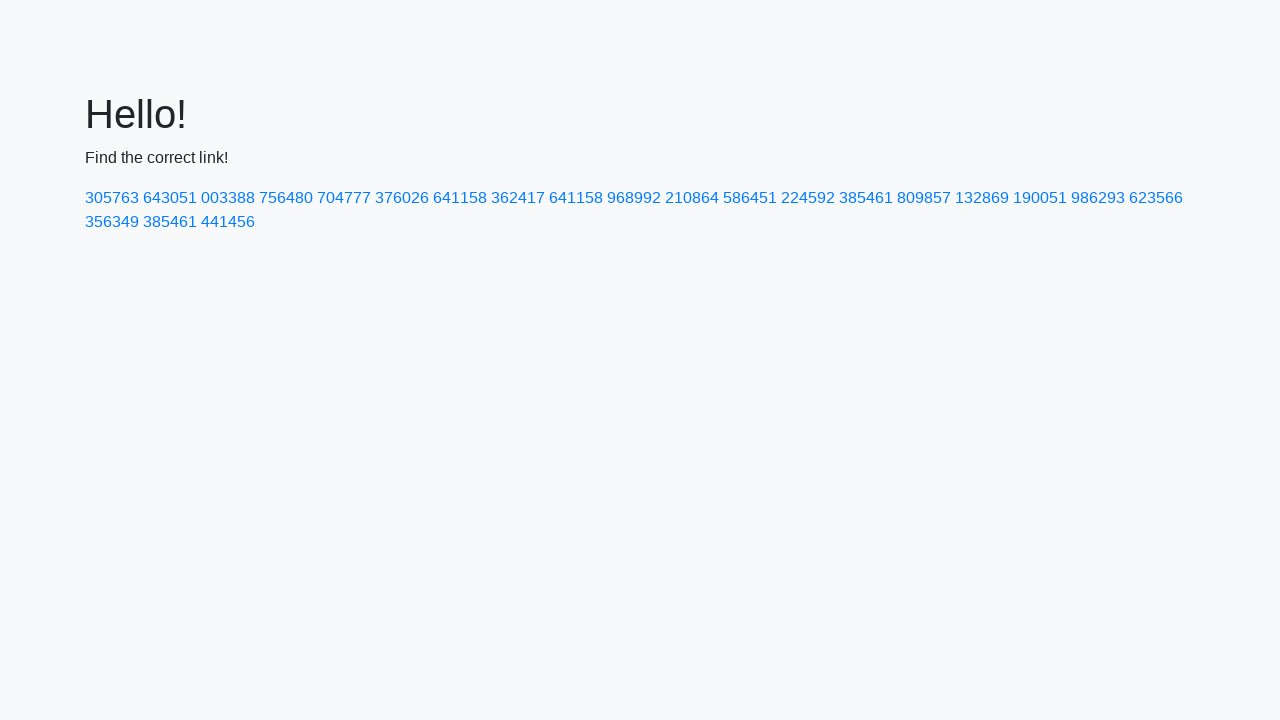

Clicked link with calculated text value: 224592 at (808, 198) on text=224592
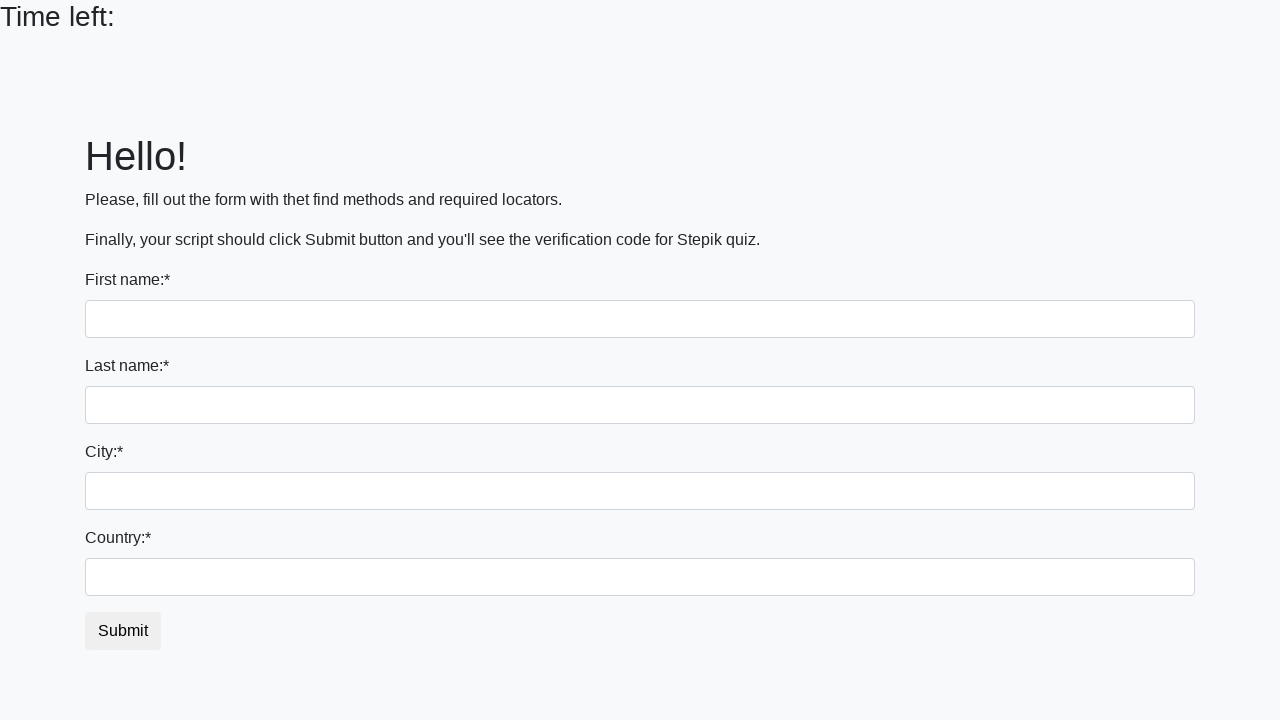

Filled first name field with 'Ivan' on input[name='first_name']
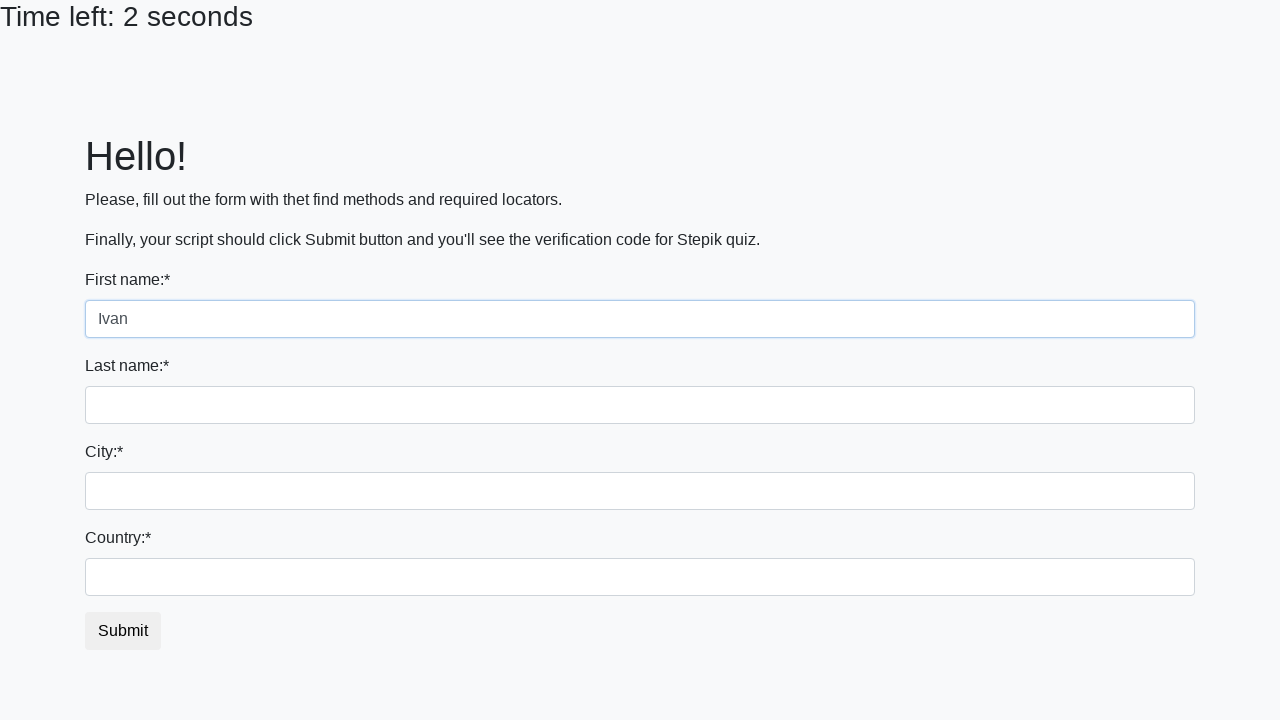

Filled last name field with 'Petrov' on input[name='last_name']
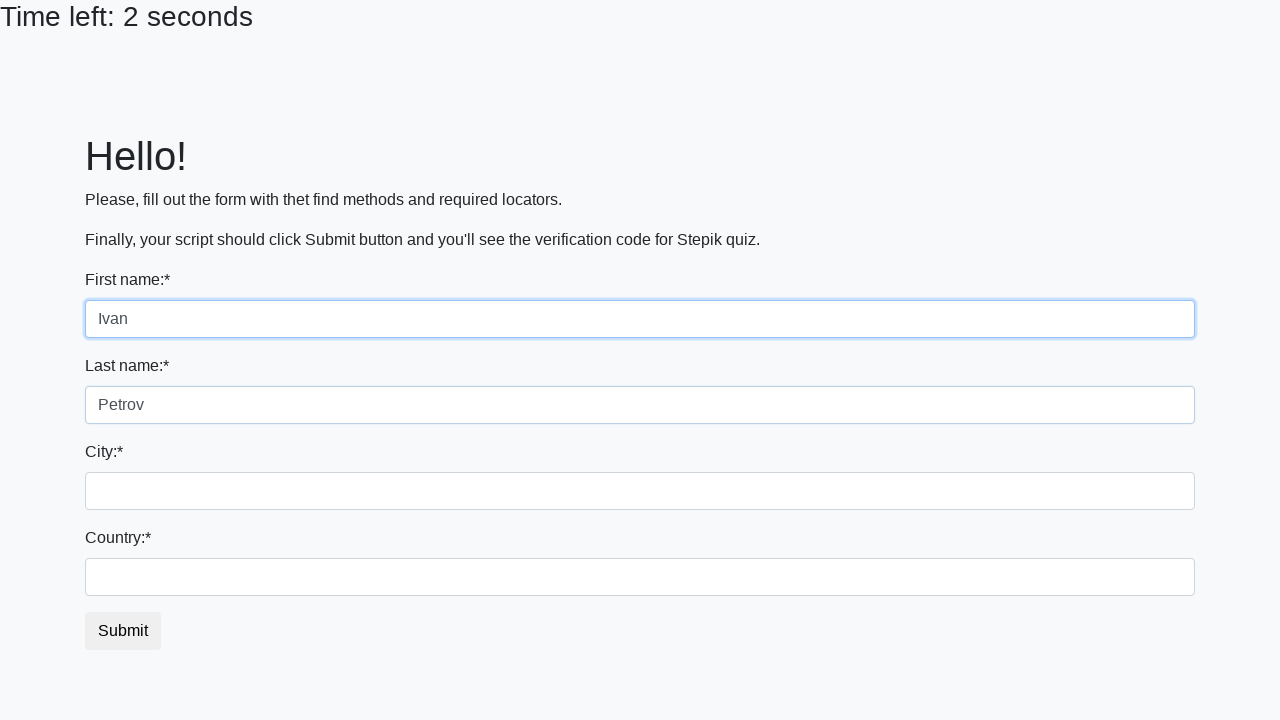

Filled city field with 'Smolensk' on .form-control.city
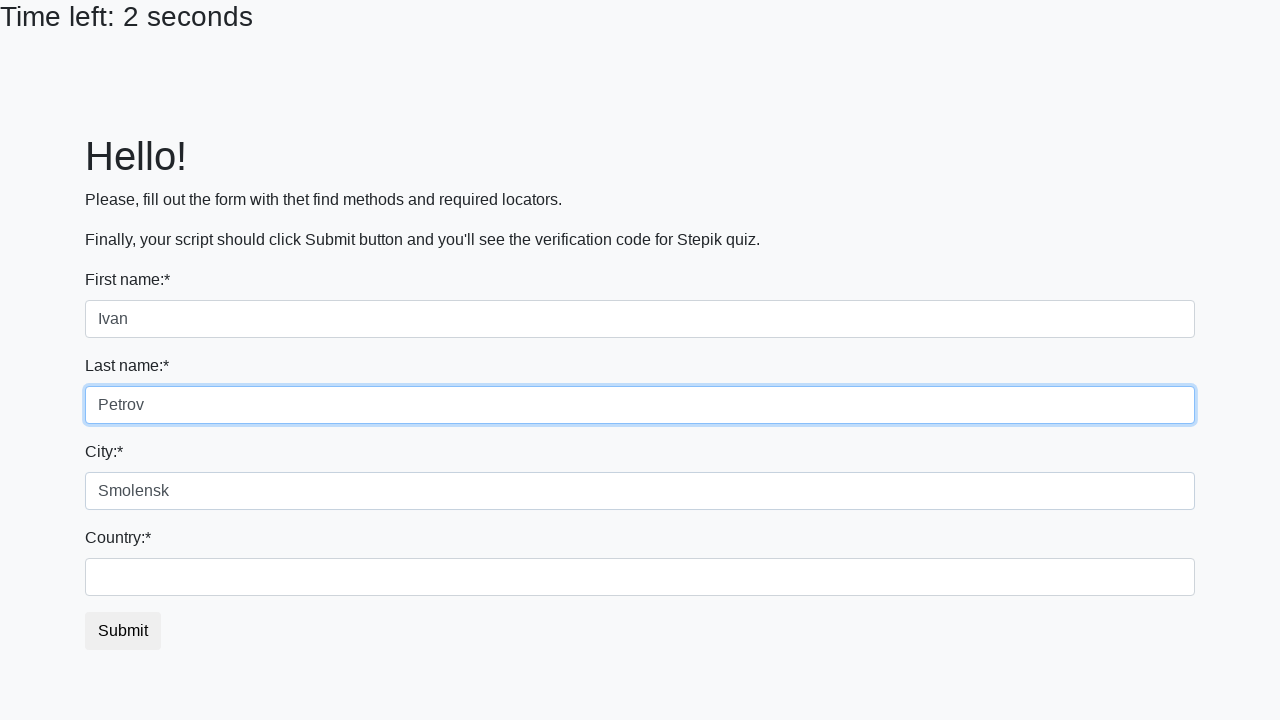

Filled country field with 'Russia' on #country
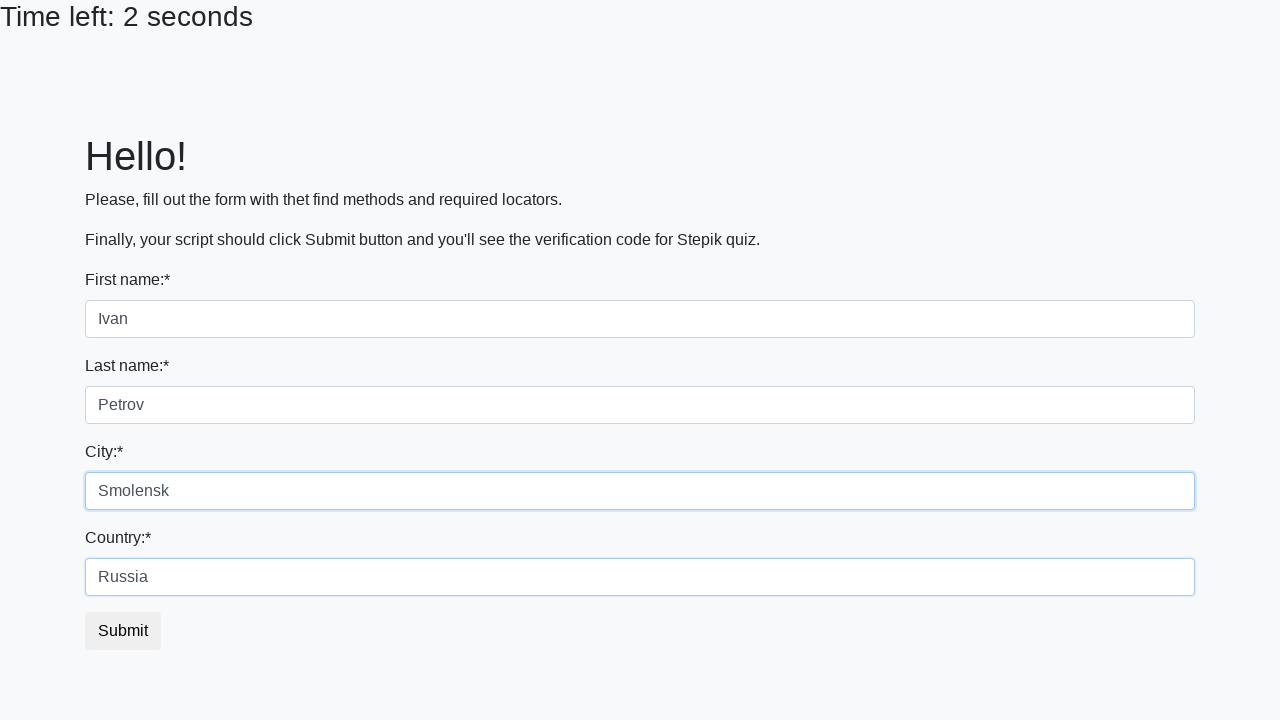

Clicked submit button to submit the form at (123, 631) on button.btn
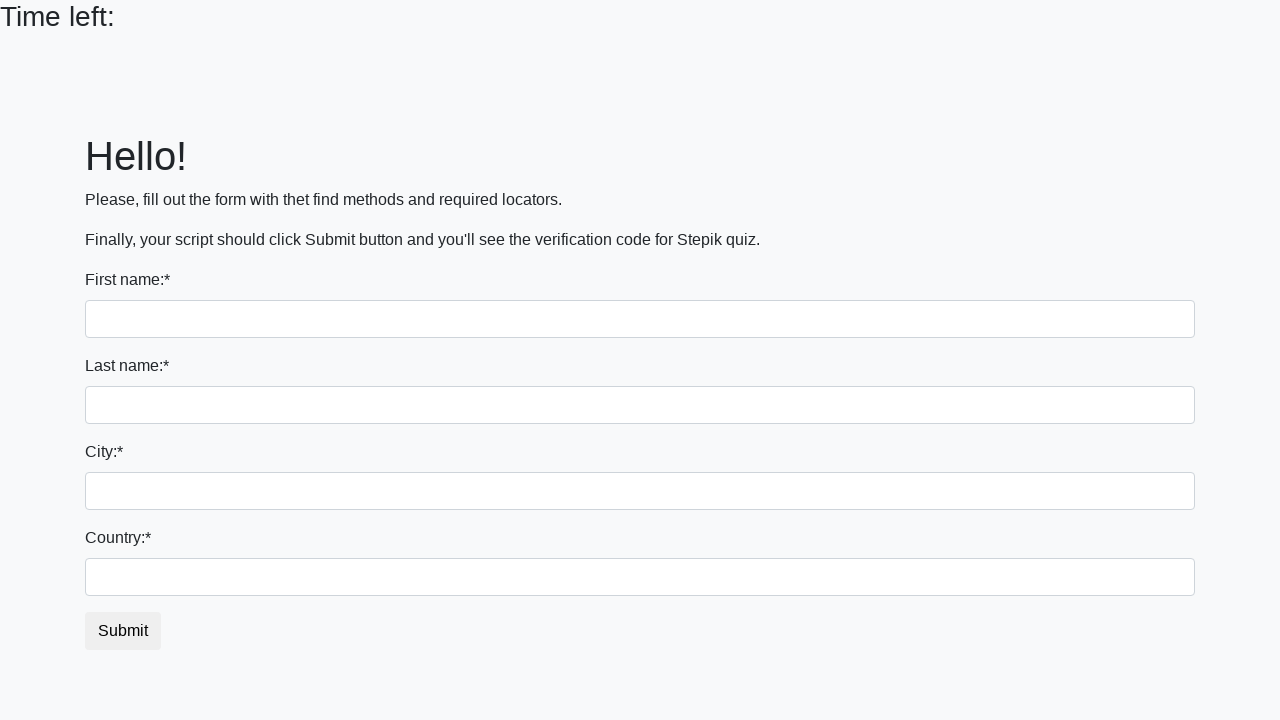

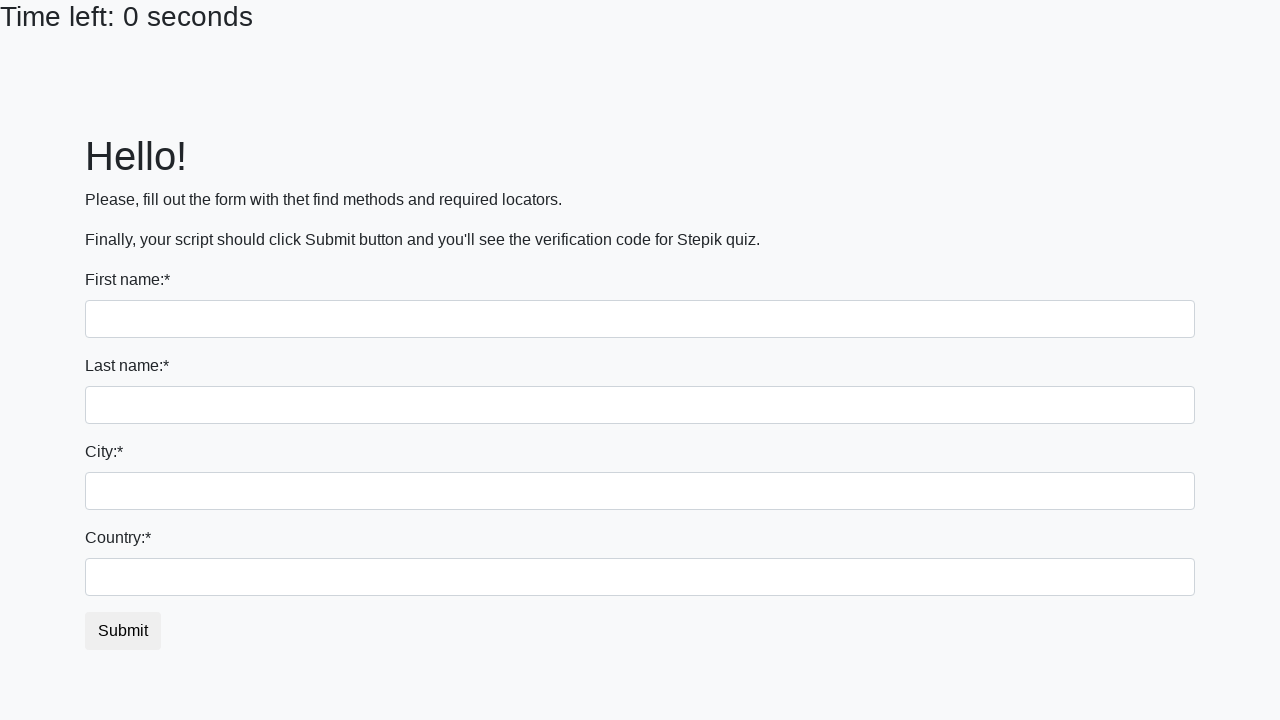